Tests that a button becomes visible after 5 seconds using explicit wait strategy

Starting URL: https://demoqa.com/dynamic-properties

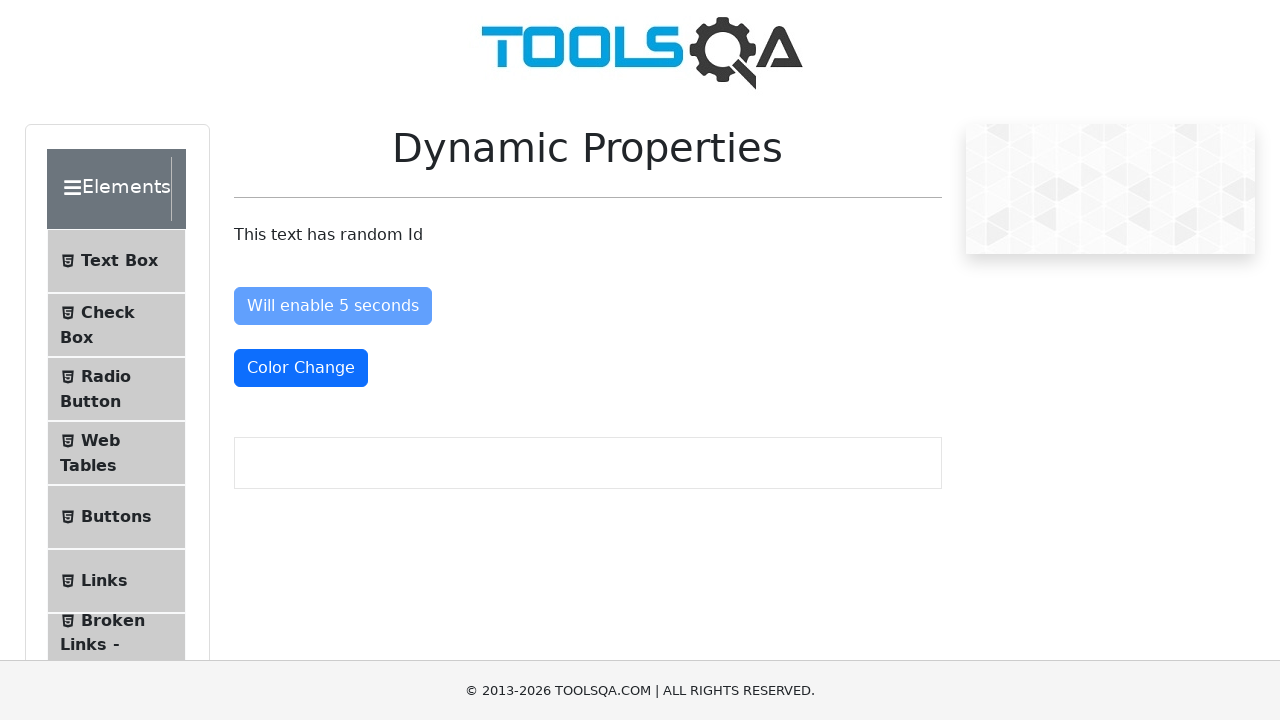

Navigated to DemoQA dynamic properties page
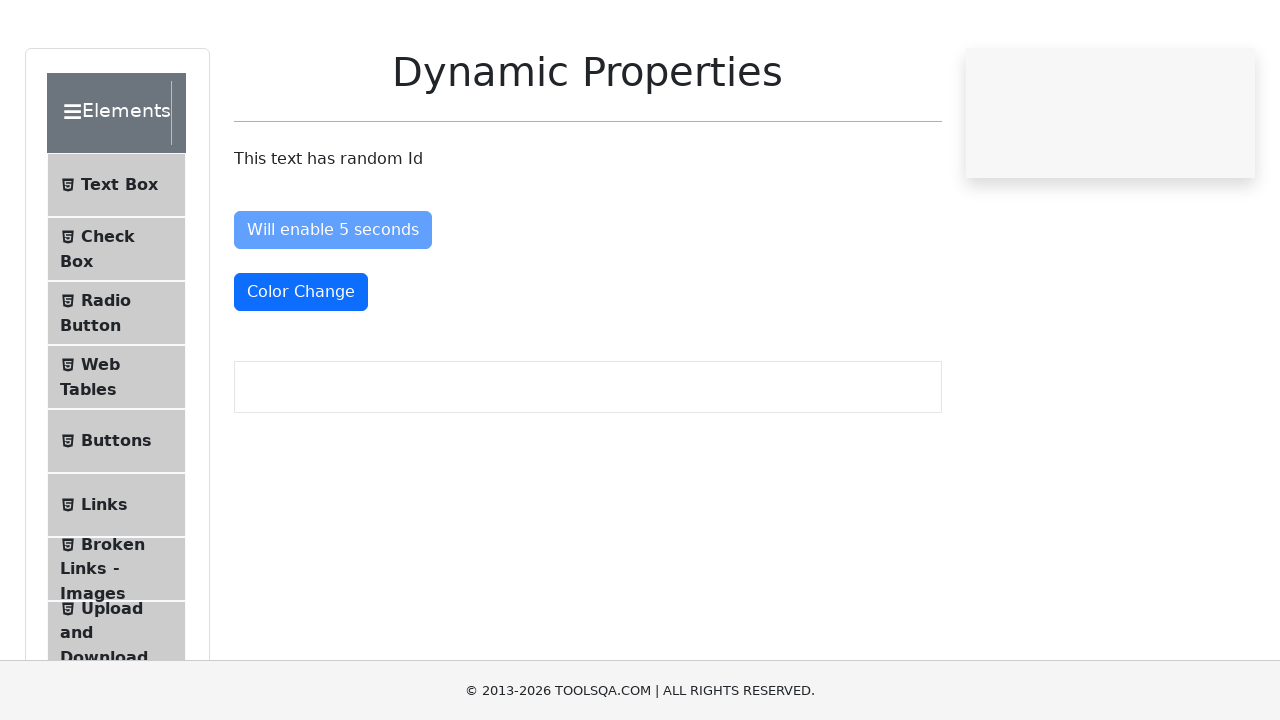

Button became visible after waiting up to 30 seconds
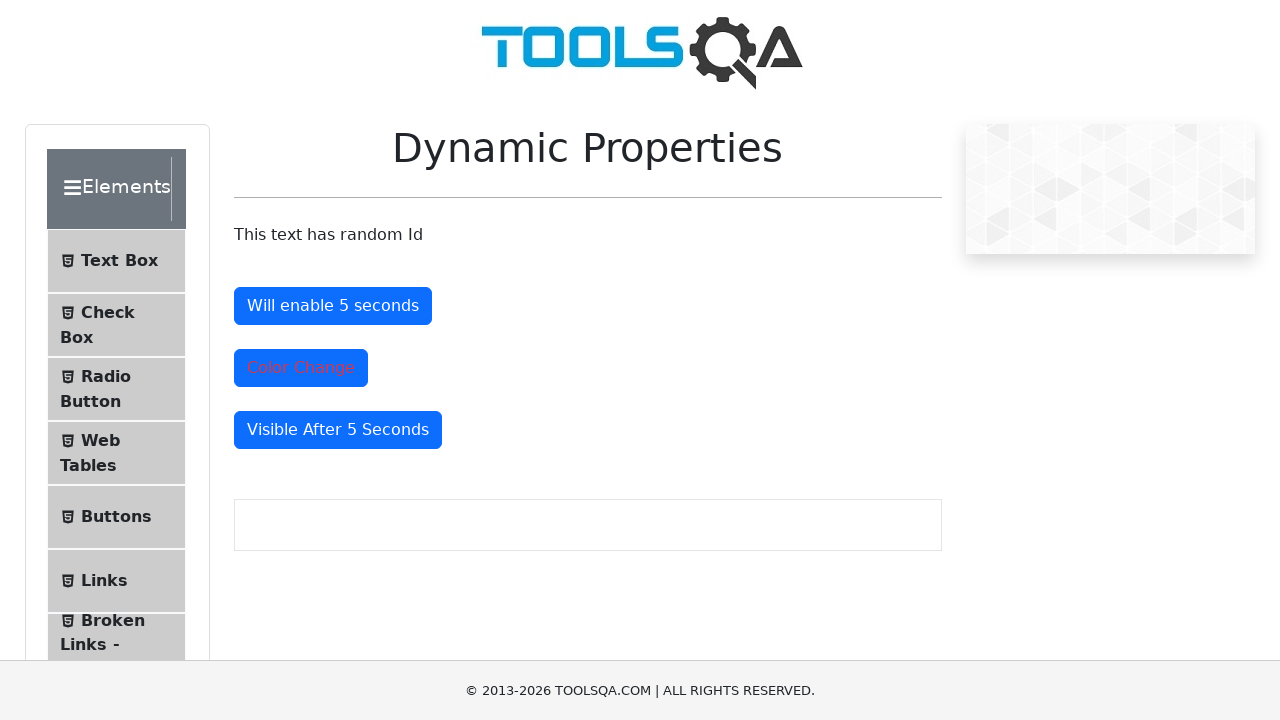

Verified button text matches 'Visible After 5 Seconds'
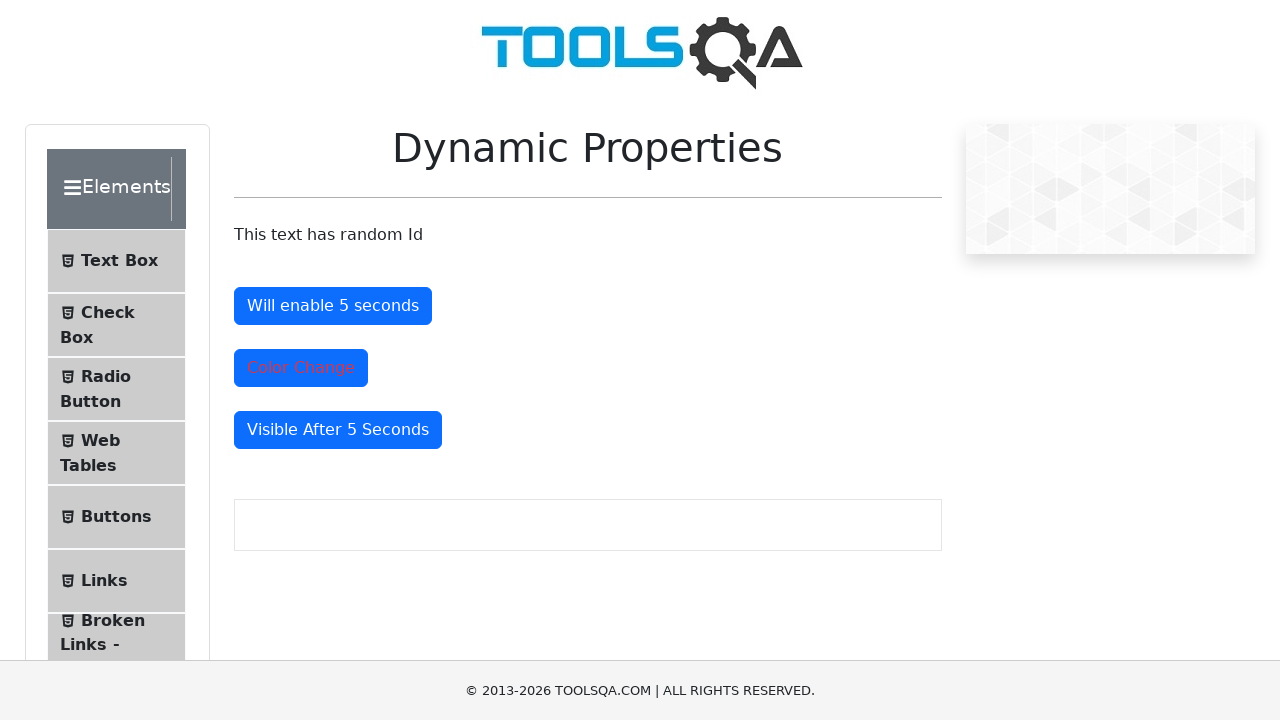

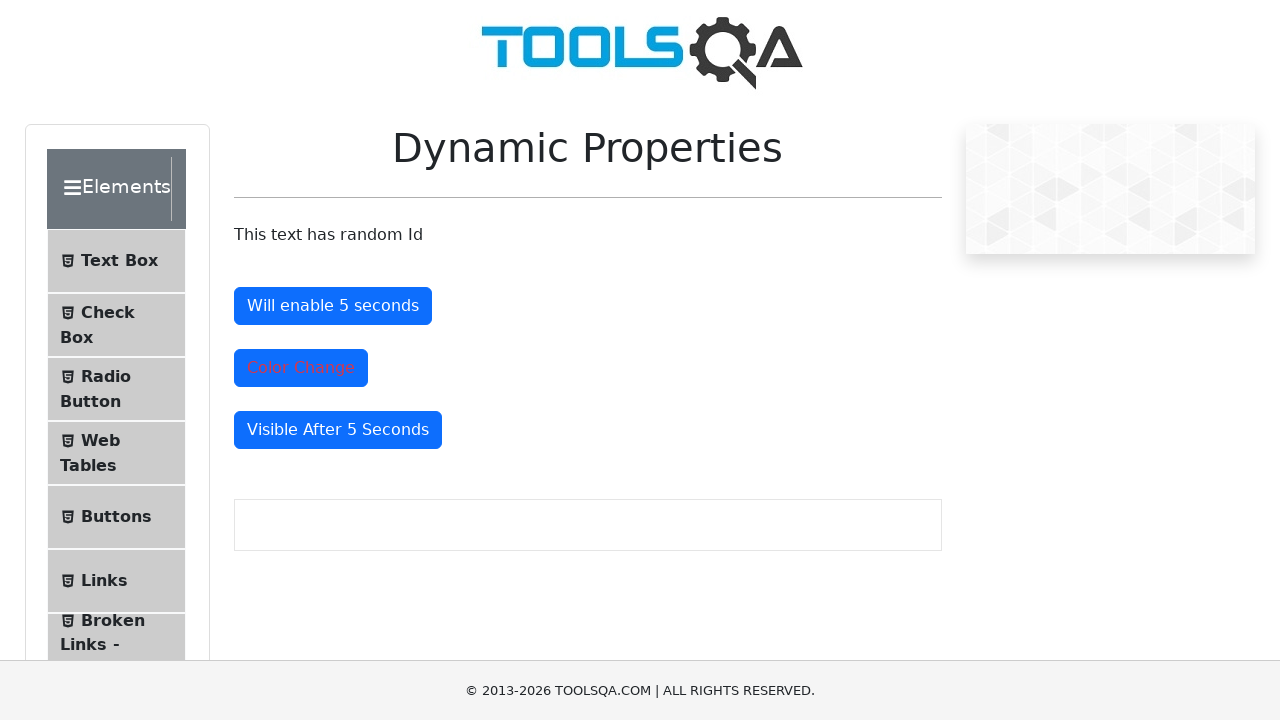